Tests navigation from webdriver.io to the GitHub repository by clicking the navbar brand and then the GitHub link in the header.

Starting URL: https://webdriver.io/

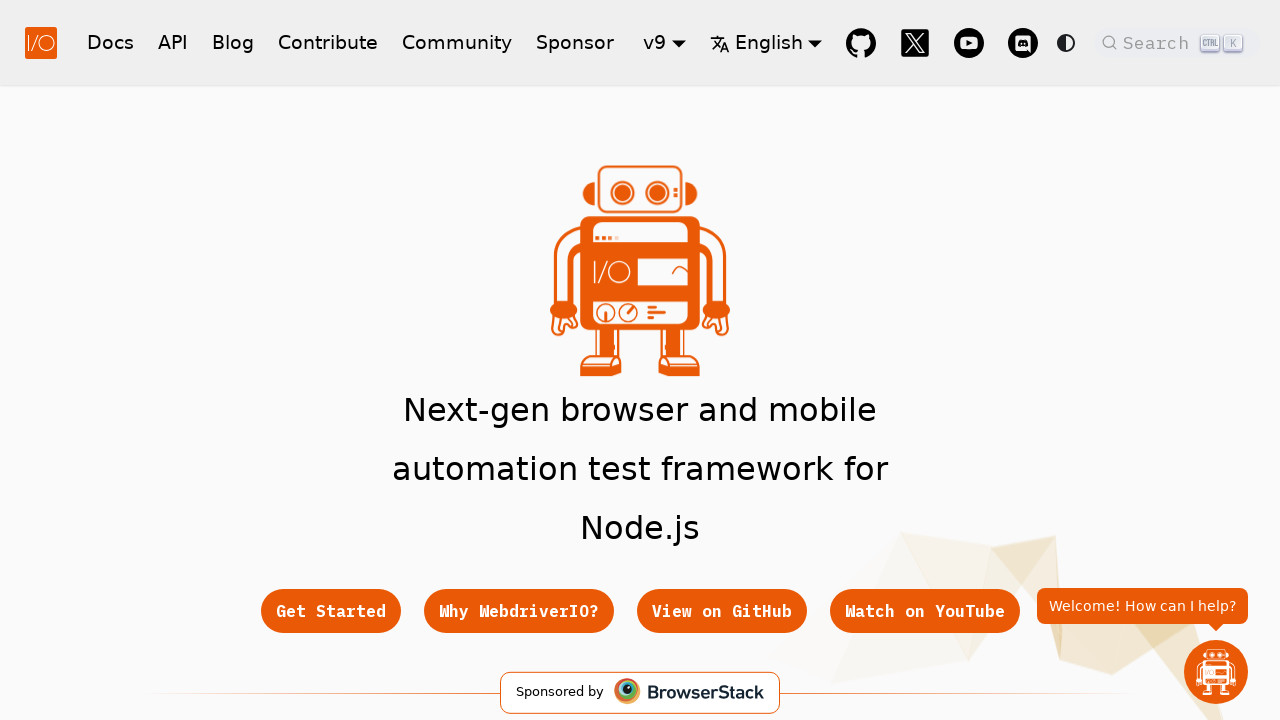

Clicked on navbar brand to navigate home at (45, 42) on xpath=//*[@class="navbar__brand"]
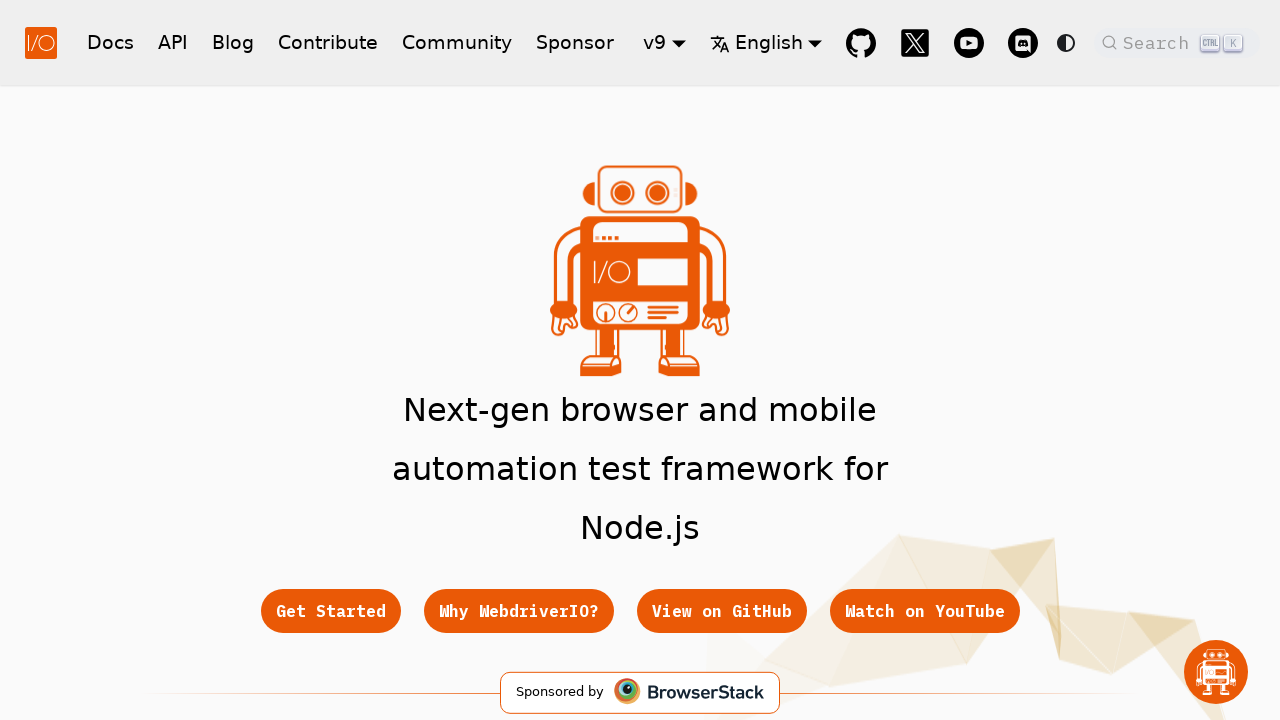

Clicked on GitHub link in header at (861, 42) on .navbar__item.navbar__link.header-github-link
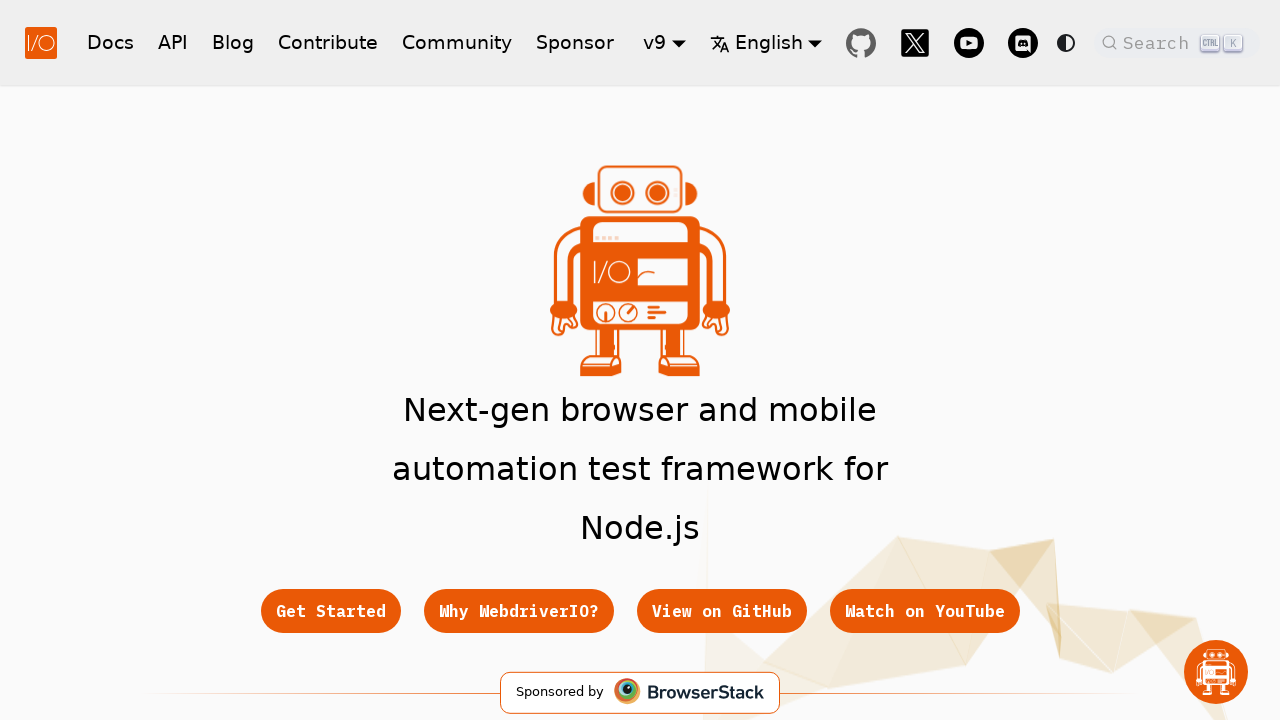

GitHub repository page loaded
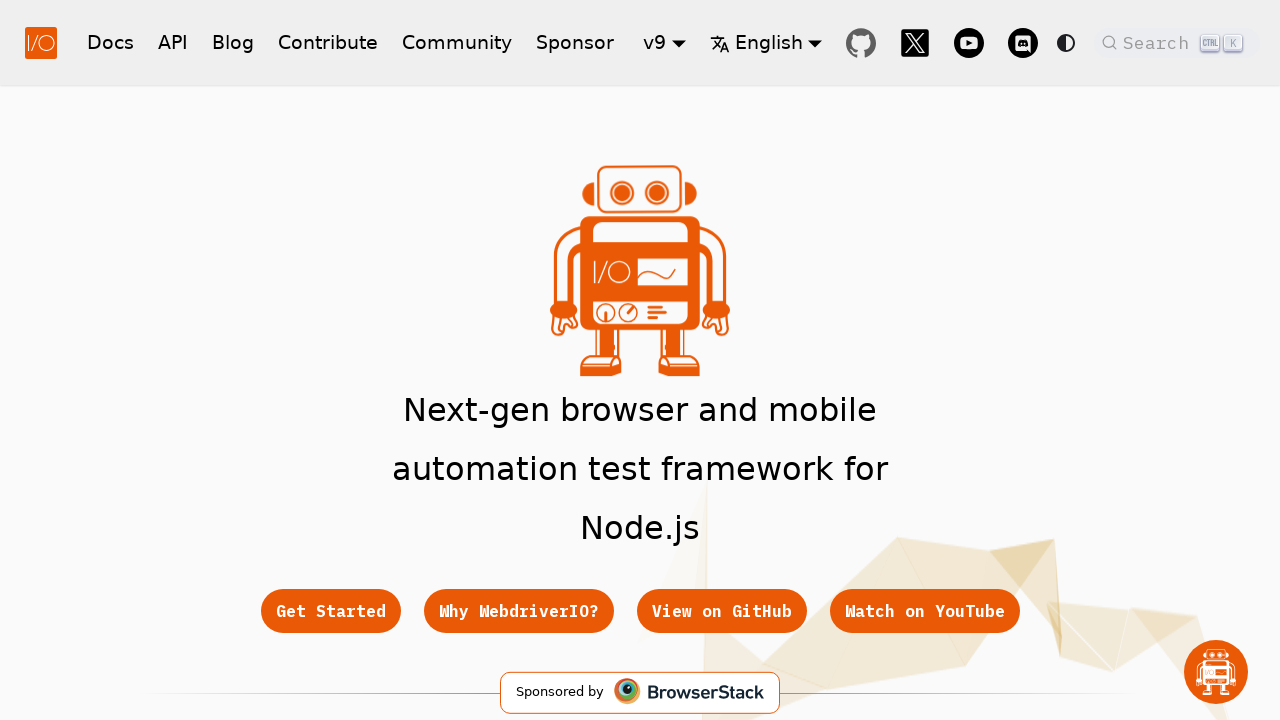

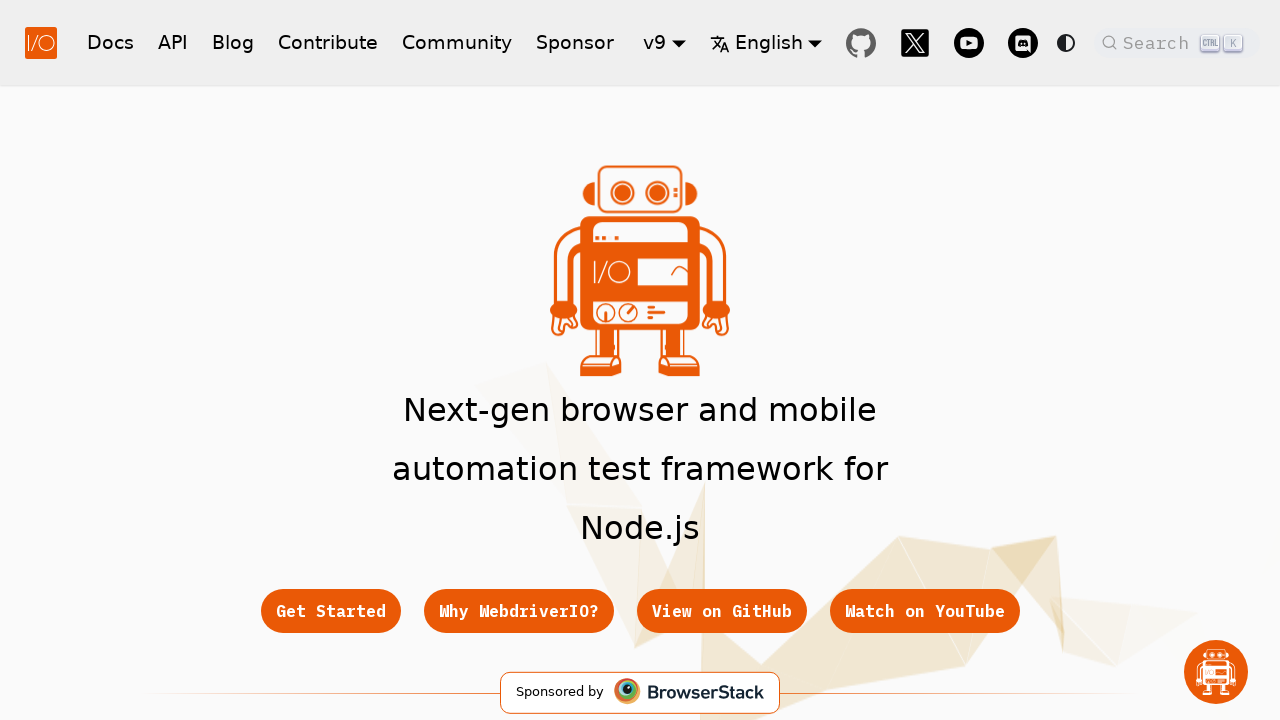